Tests various Playwright assertions on a TodoMVC app by adding a todo item, checking it off, filtering by active items, and clearing completed items to verify UI state changes.

Starting URL: https://todomvc.com/examples/backbone/dist/

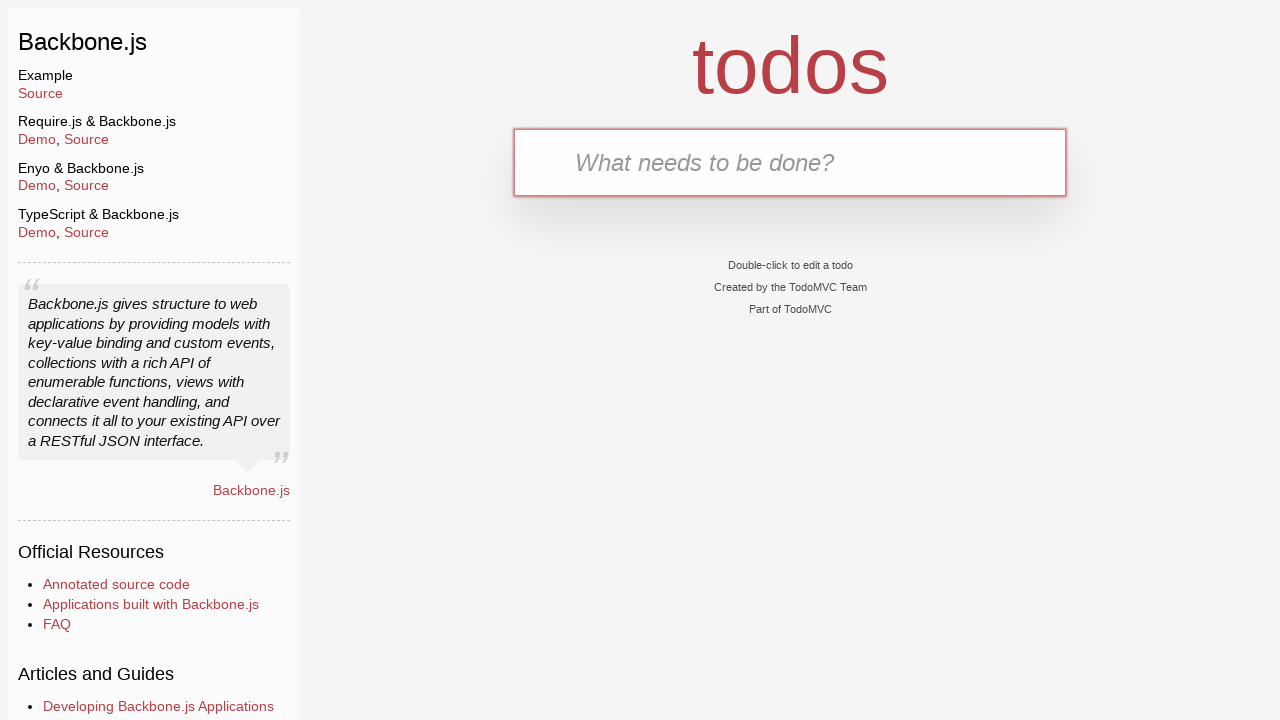

Located the new todo input field
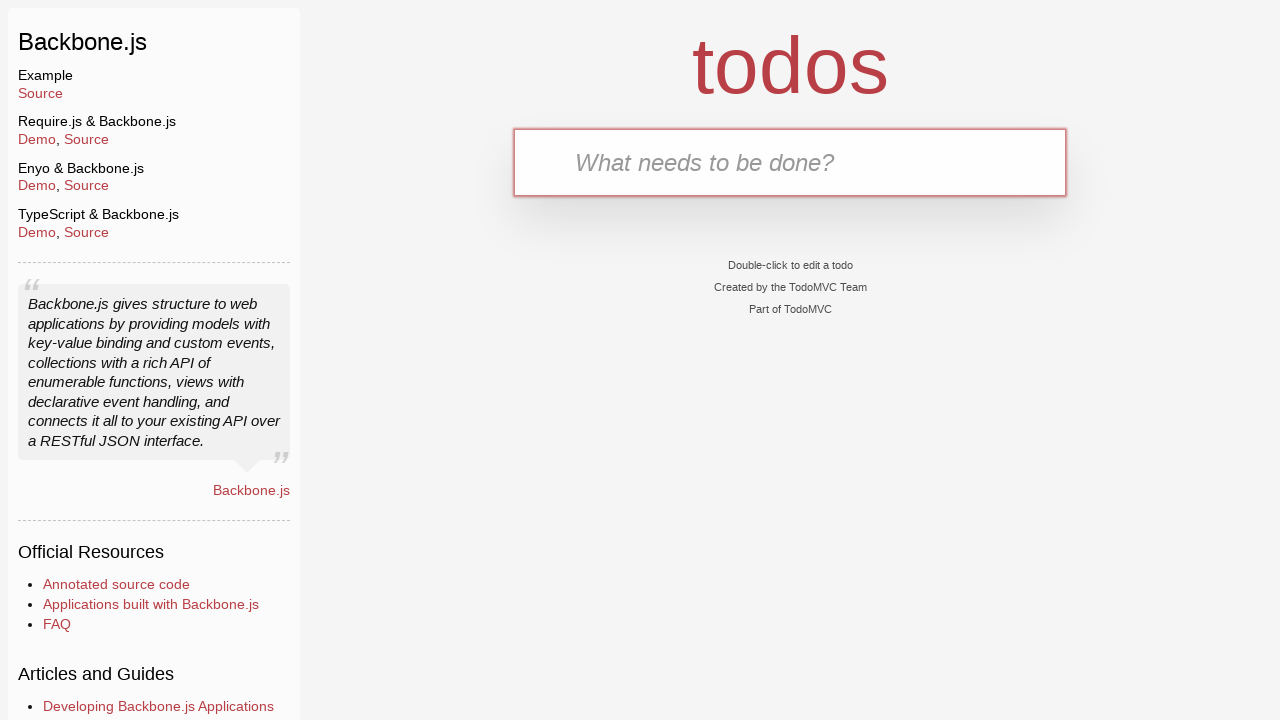

Filled new todo input field with 'Buy milk' on input.new-todo
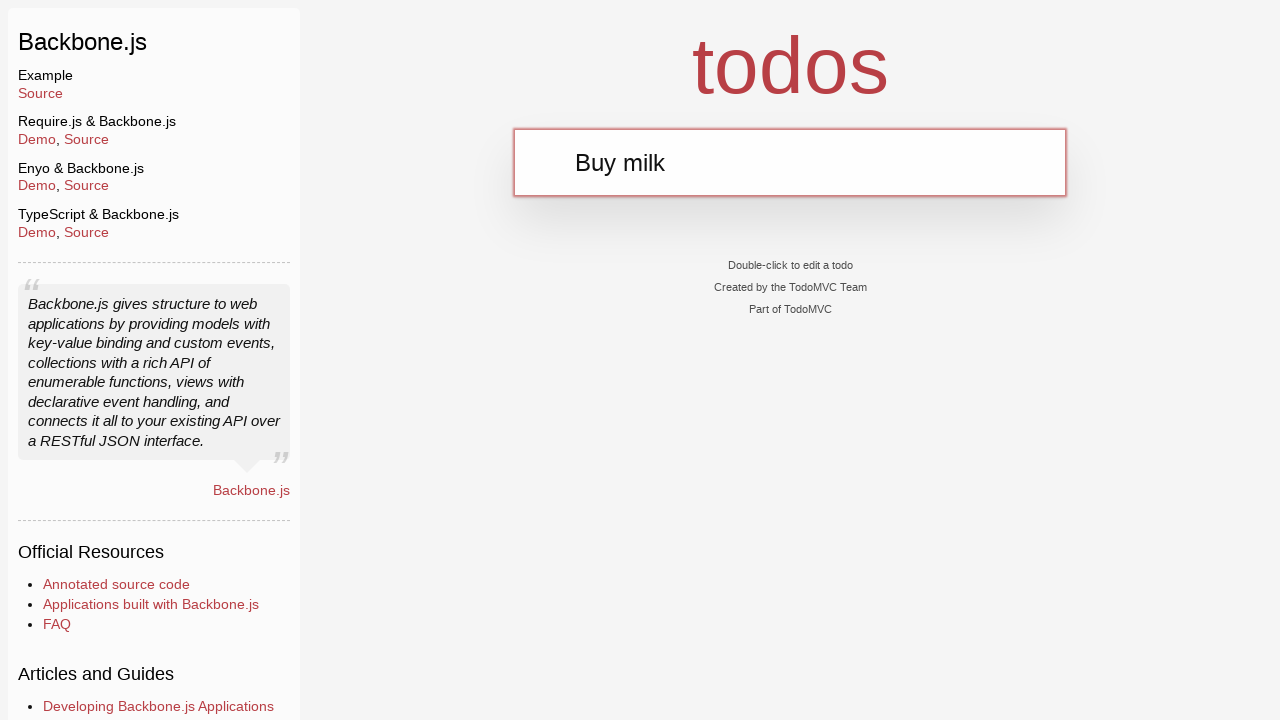

Pressed Enter to submit the new todo item on input.new-todo
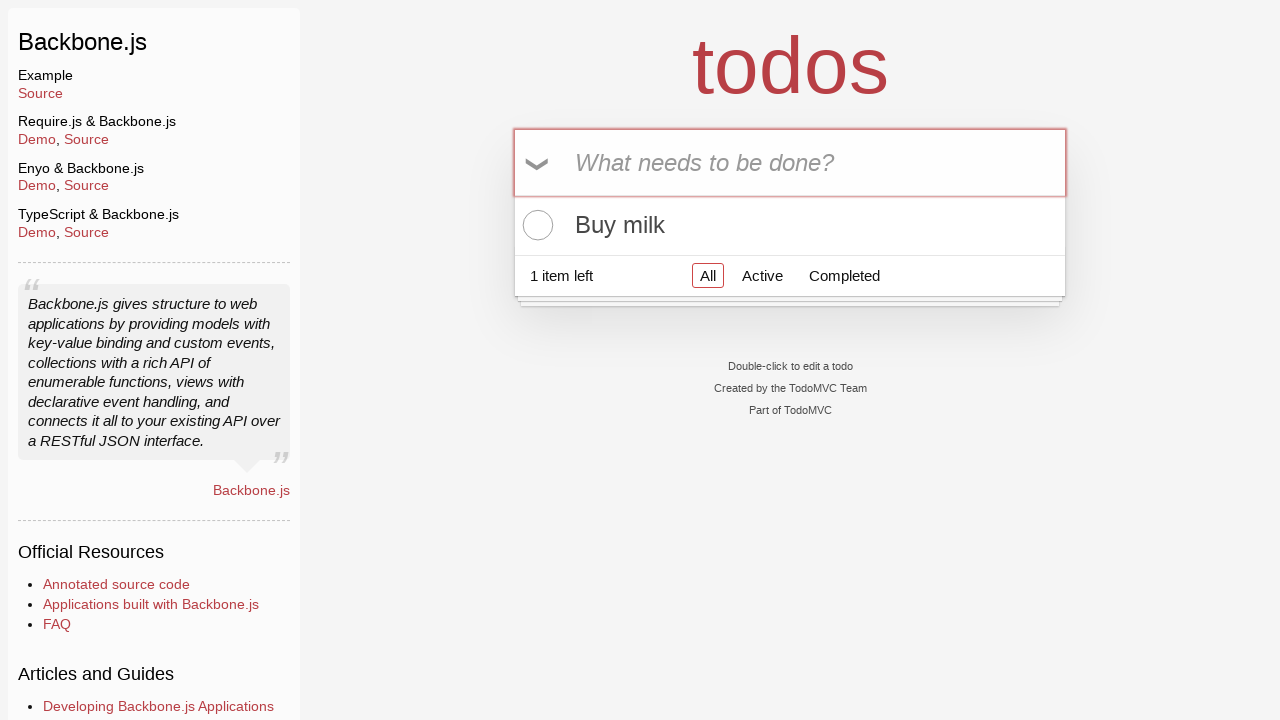

Waited for todo item to appear in the list
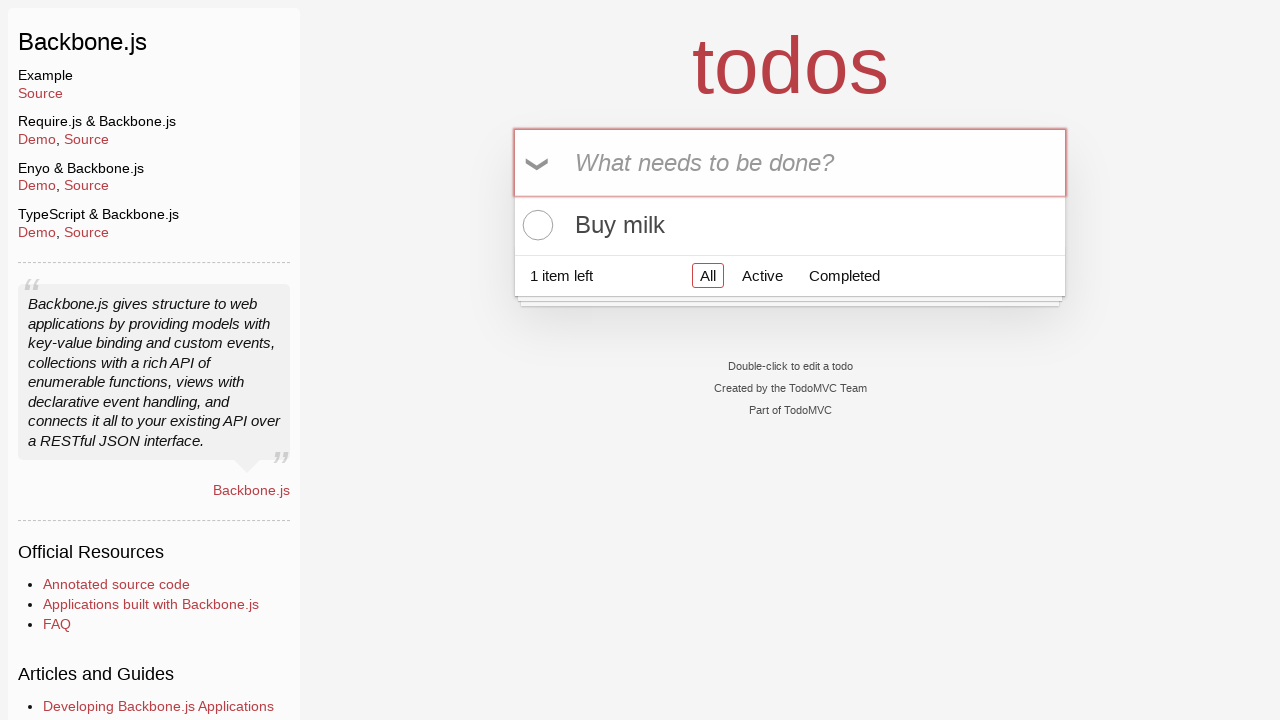

Checked the checkbox to mark todo as complete at (512, 192) on div input[type="checkbox"]
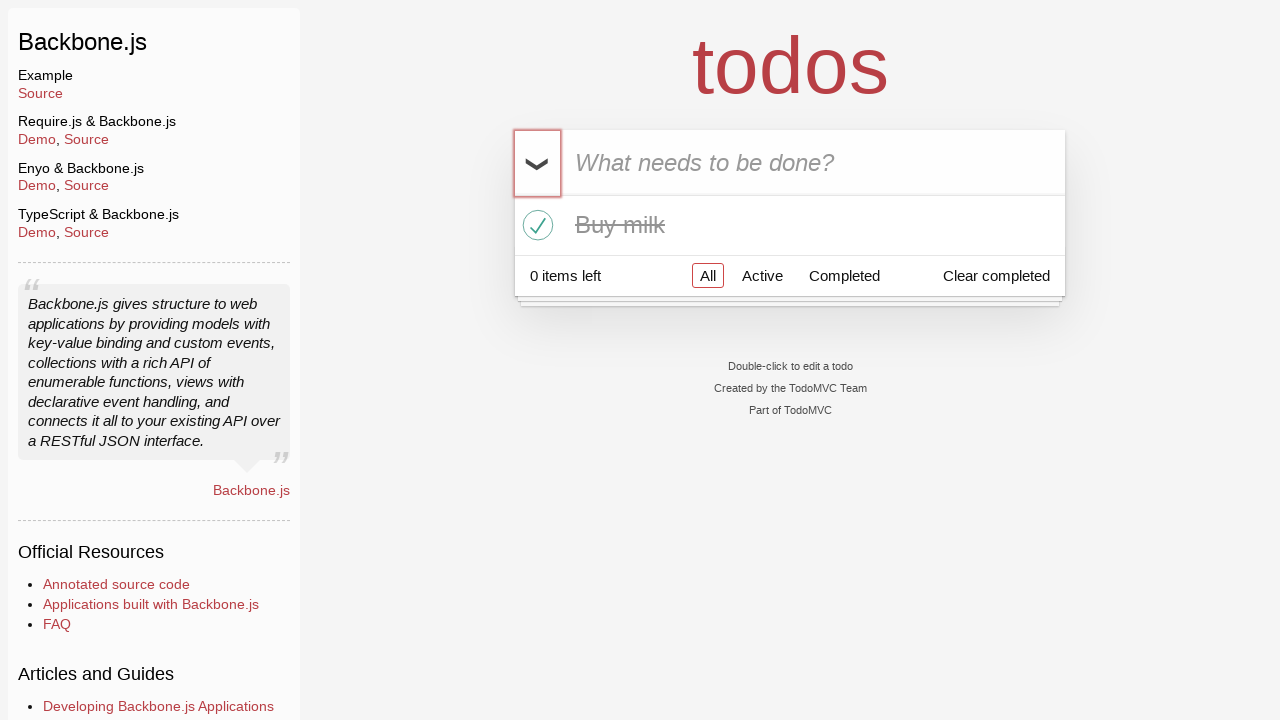

Clicked on 'Active' filter to show only active todos at (762, 275) on text=Active
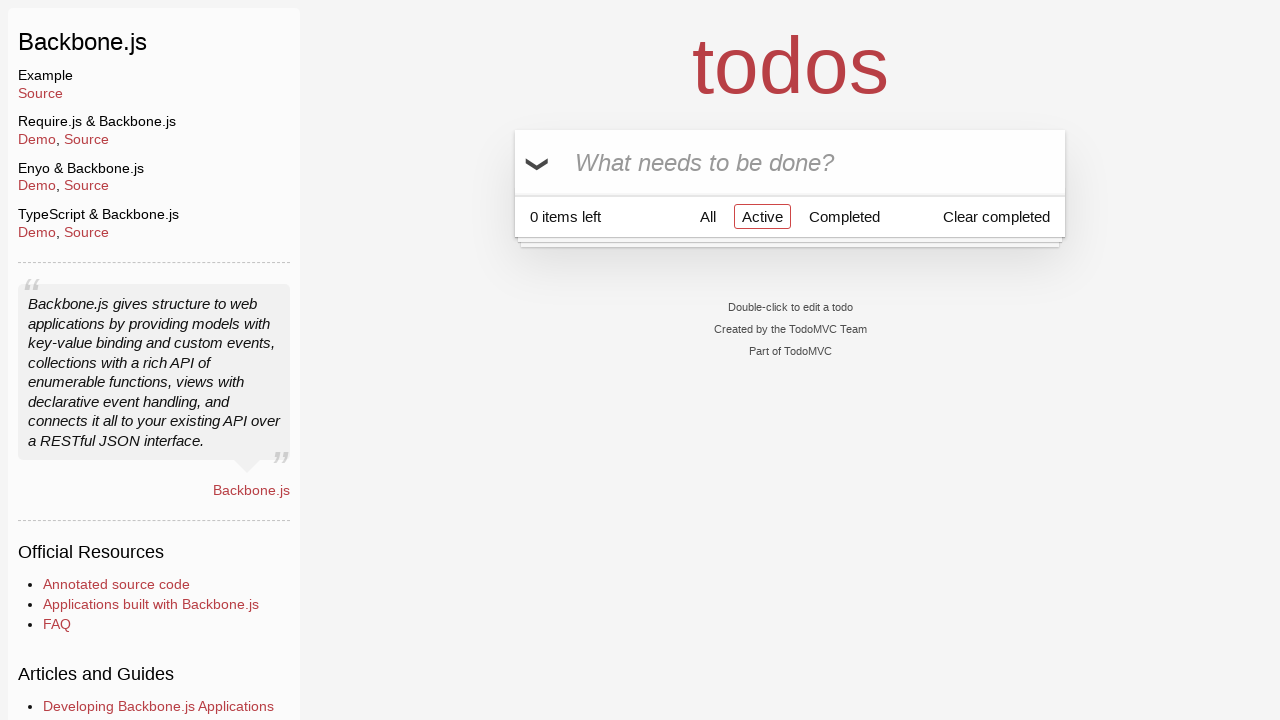

Clicked 'Clear completed' to remove completed items at (996, 216) on text=Clear completed
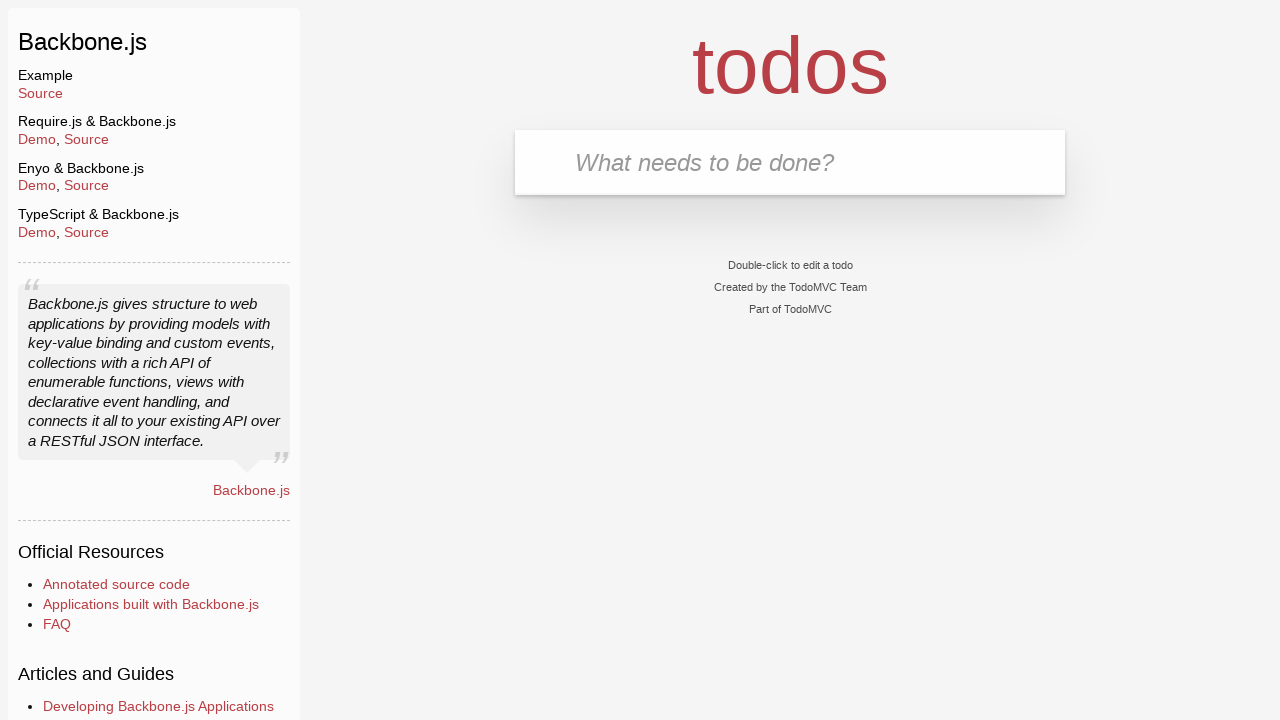

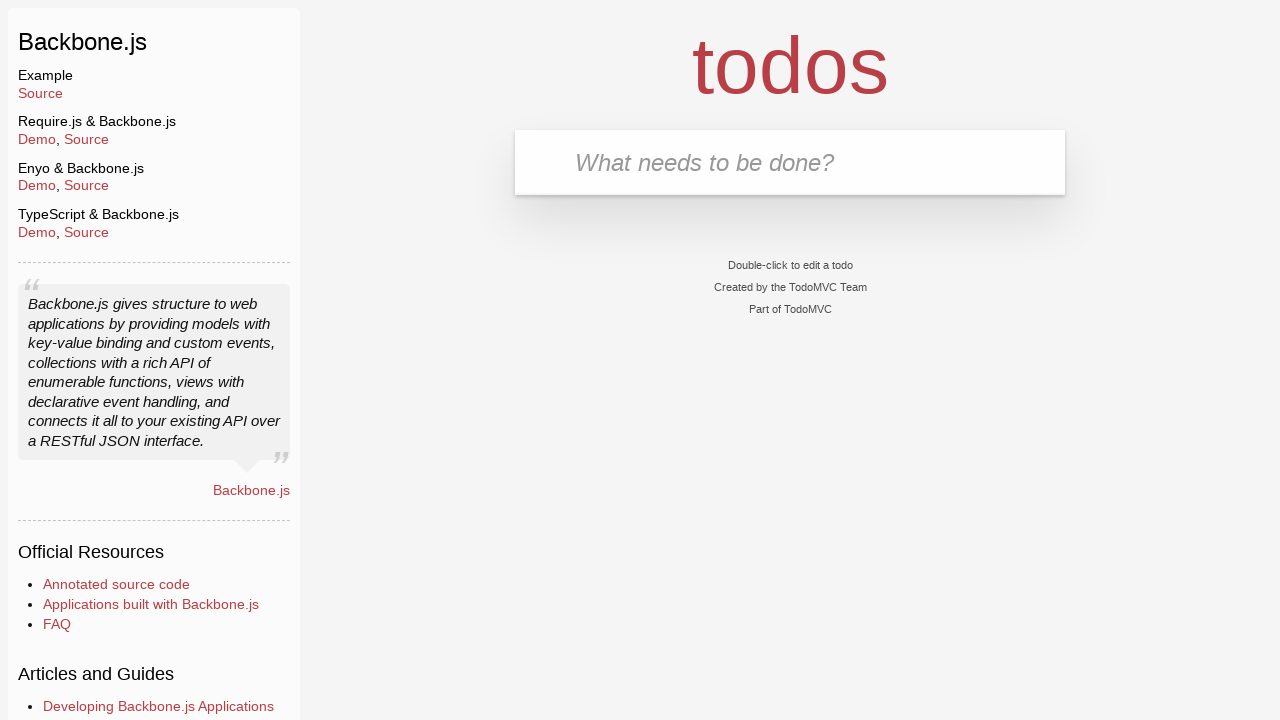